Tests browser window management methods by maximizing the window, switching to fullscreen mode, and then setting custom window position and size.

Starting URL: https://www.testotomasyonu.com

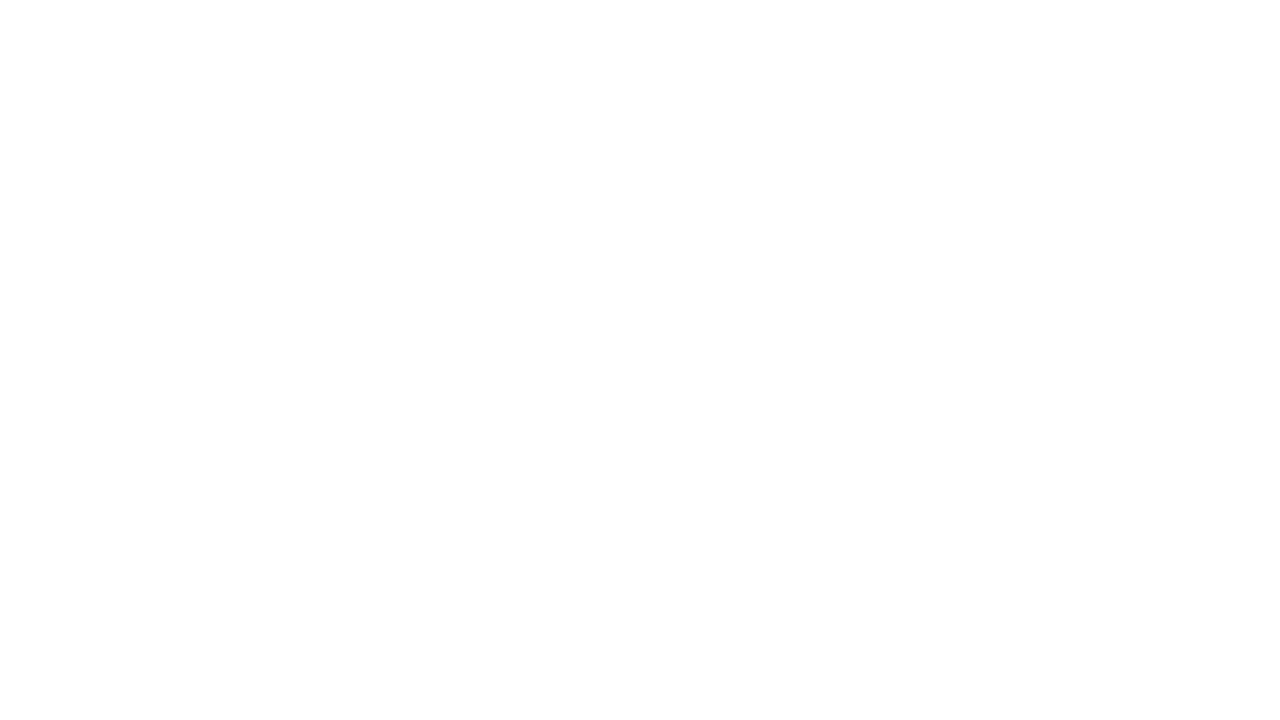

Set viewport size to 1920x1080 (maximize window)
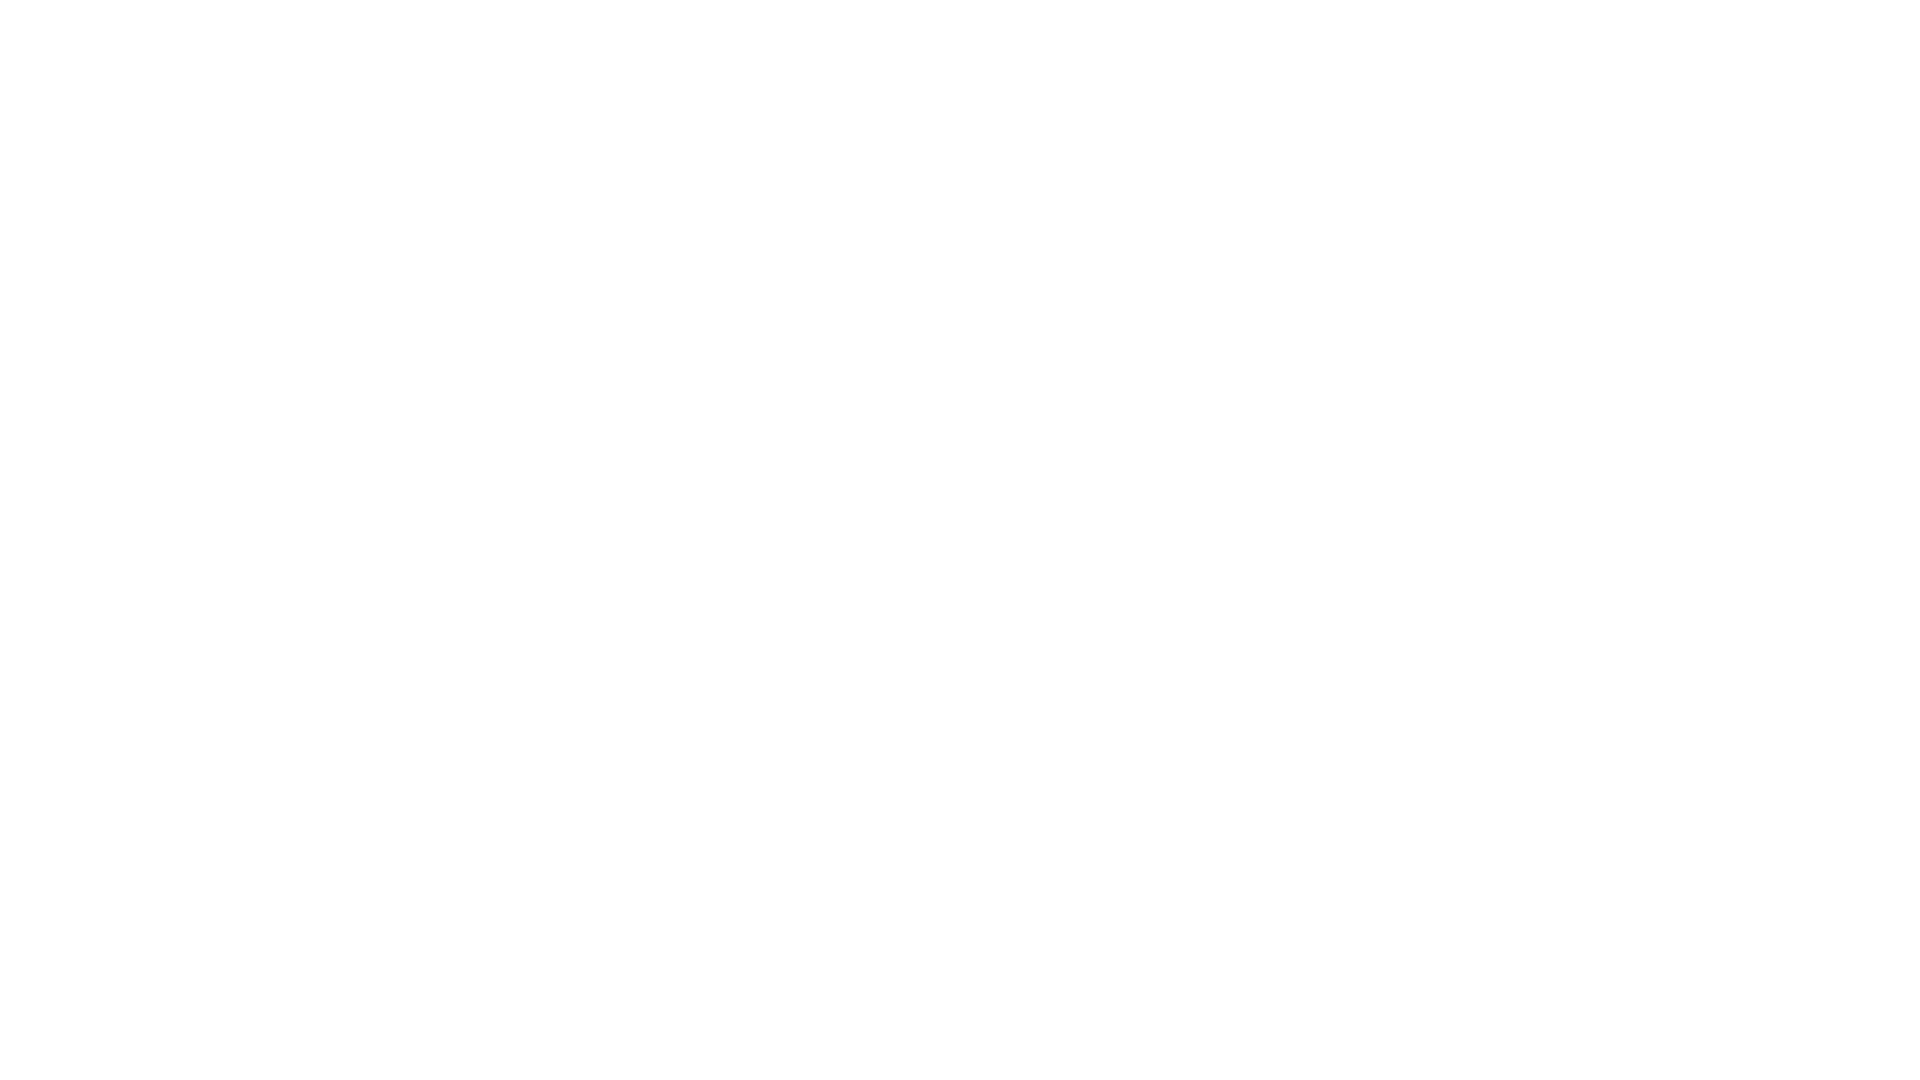

Retrieved and printed maximize viewport size: 1920x1080
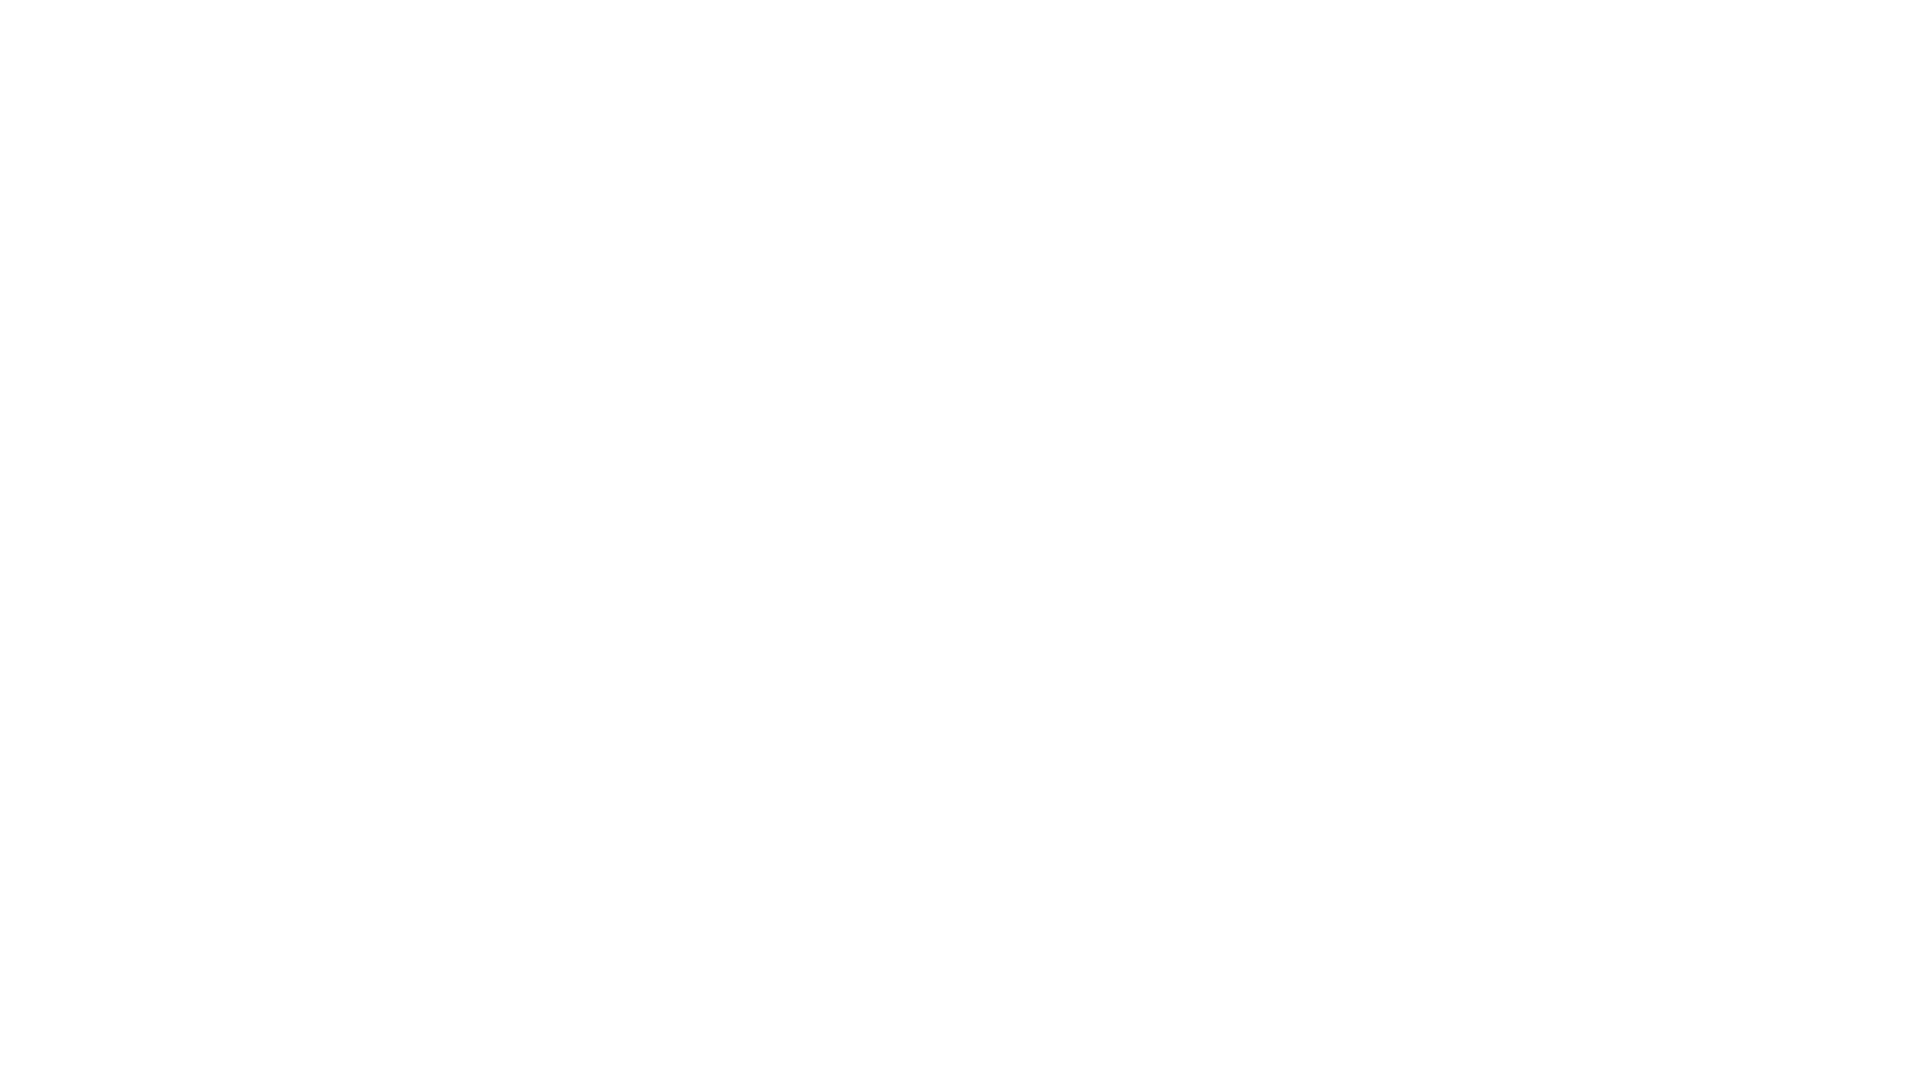

Set viewport size to fullscreen mode (1920x1080)
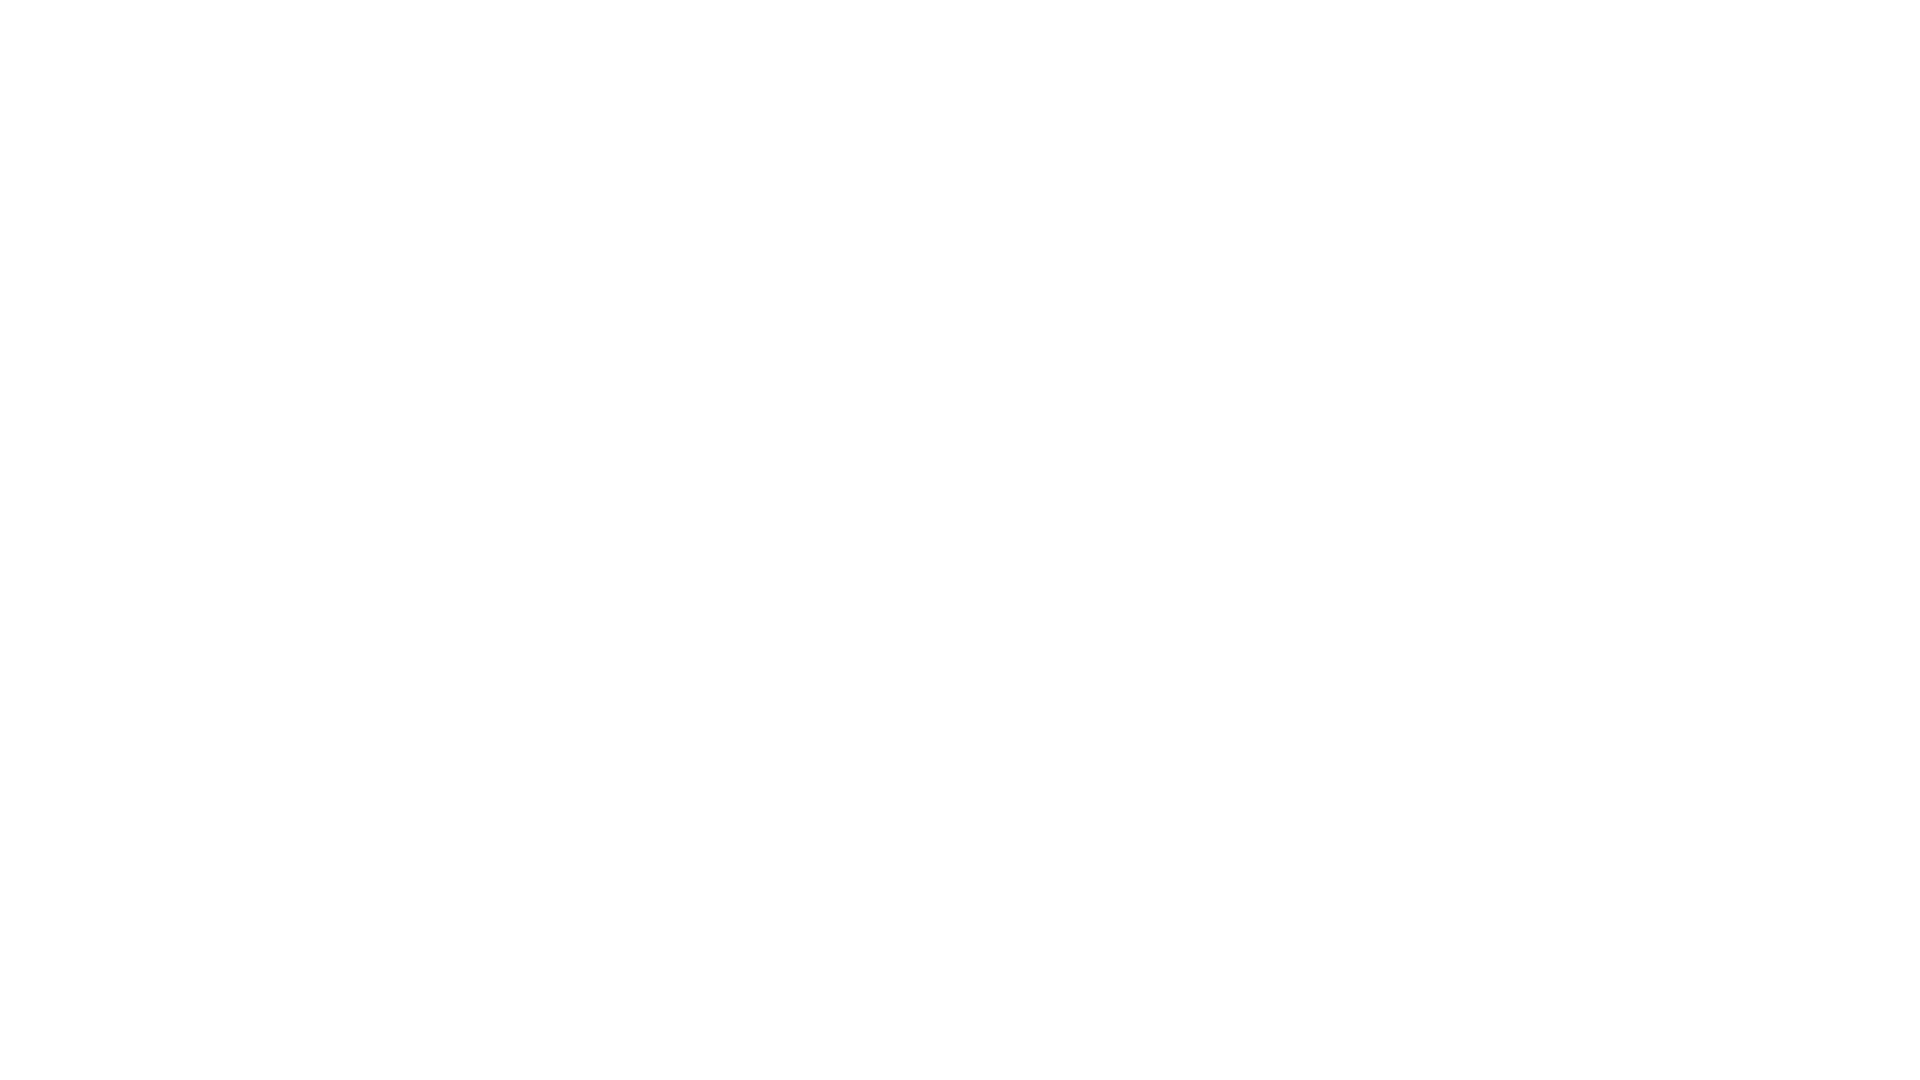

Retrieved and printed fullscreen viewport size: 1920x1080
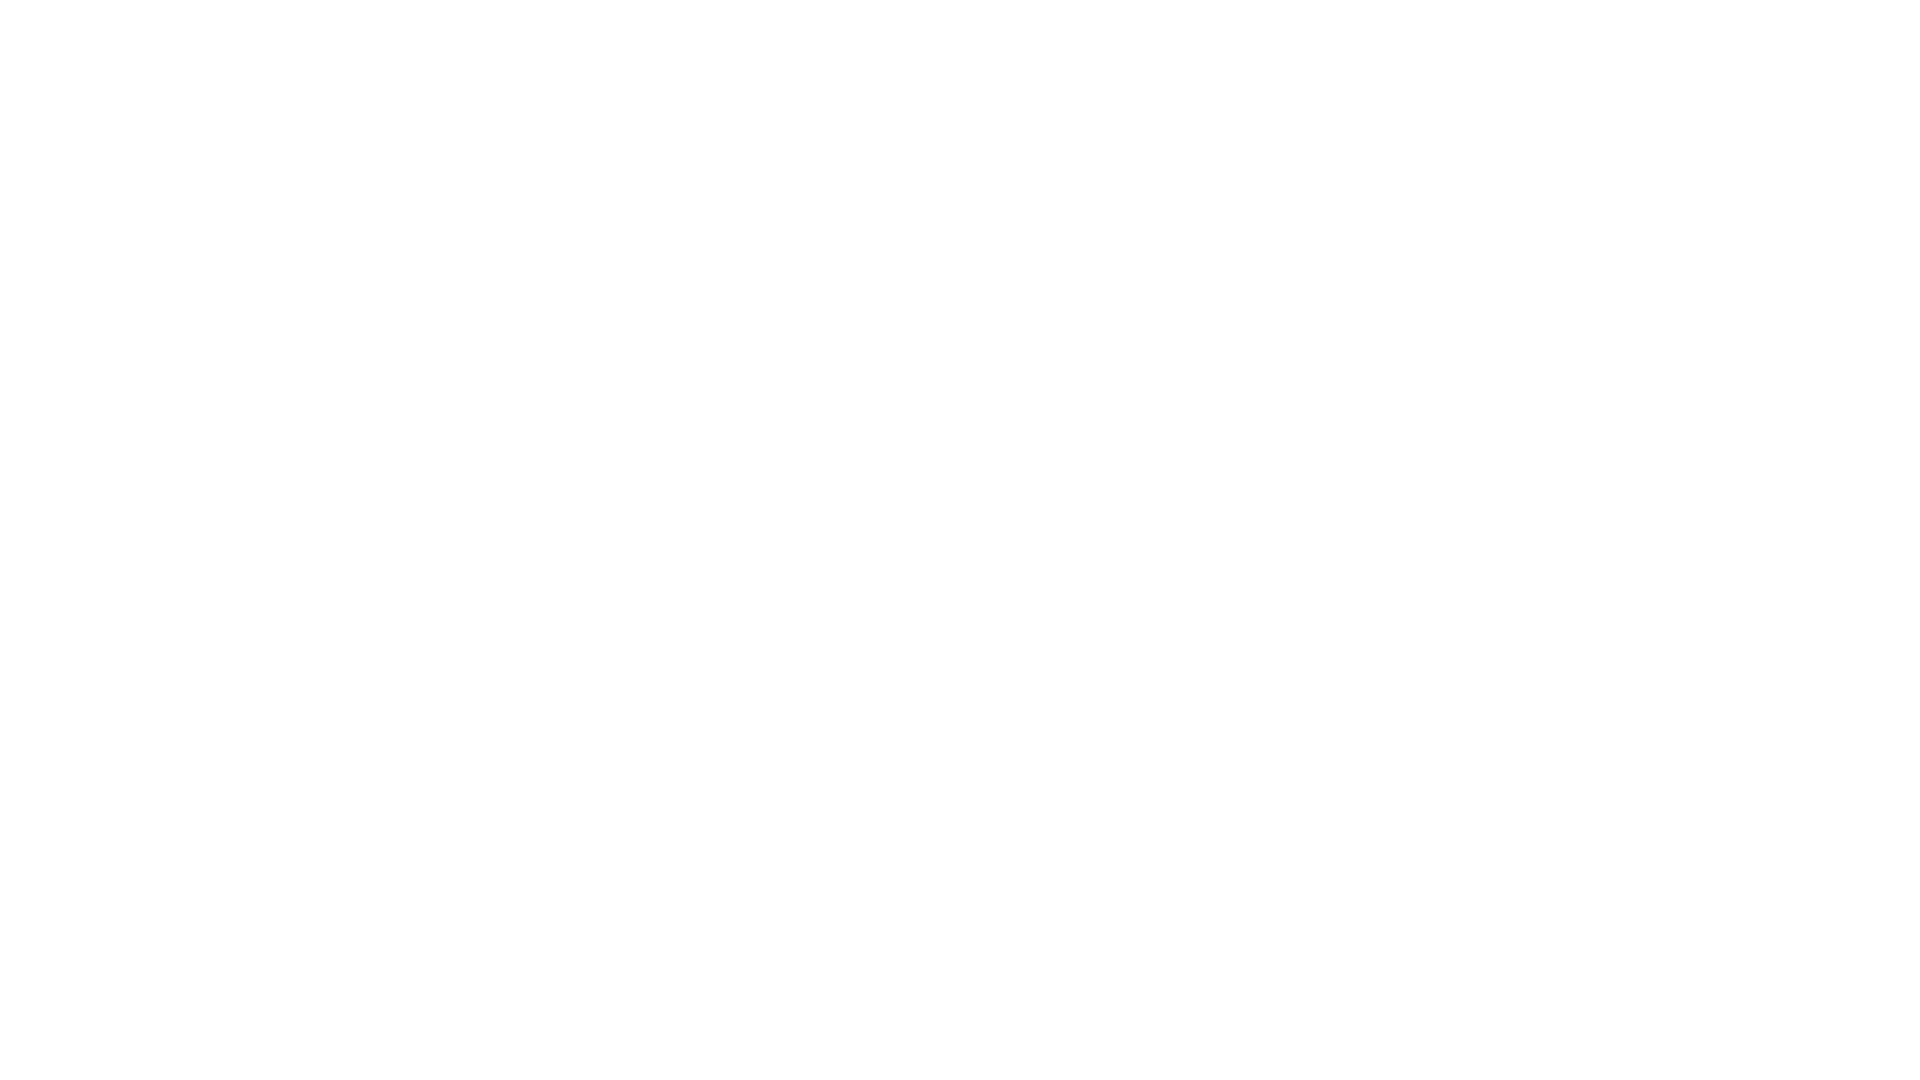

Set viewport size to custom dimensions (800x500)
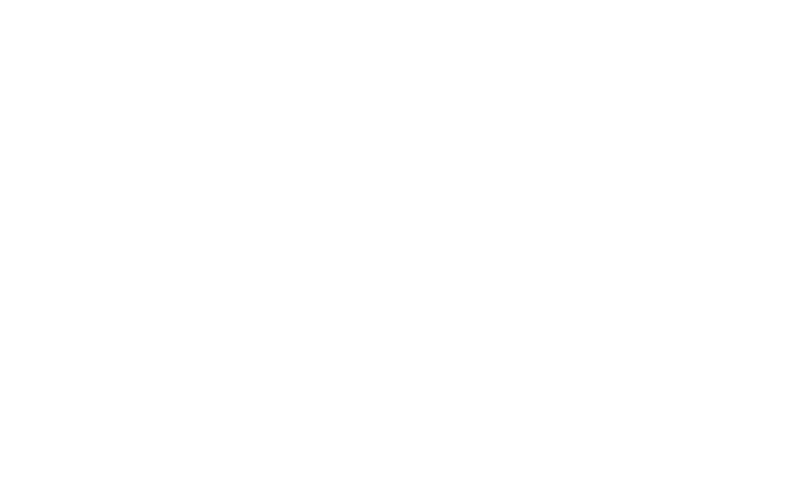

Retrieved and printed custom viewport size: 800x500
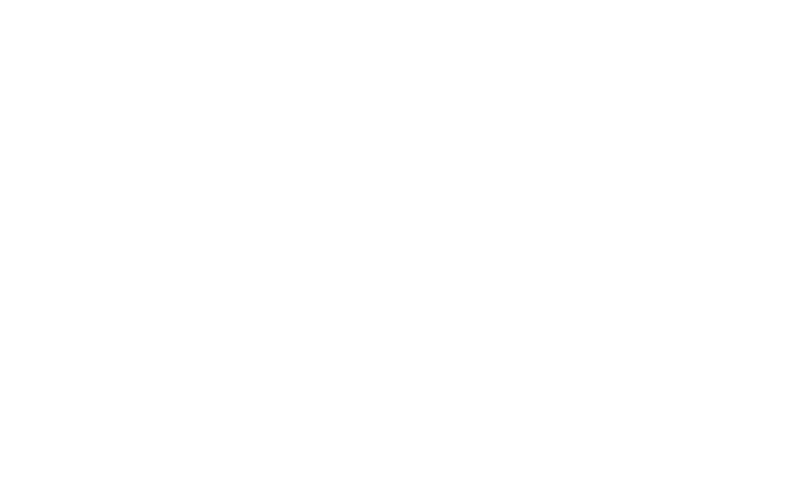

Waited 2 seconds to observe window size changes
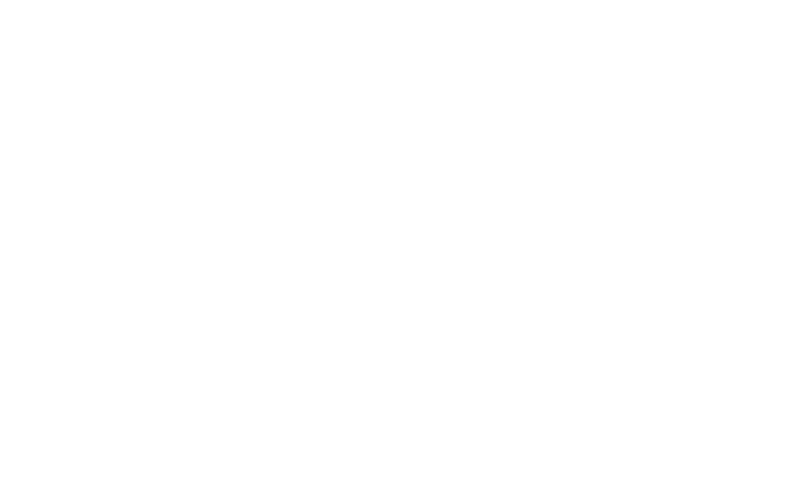

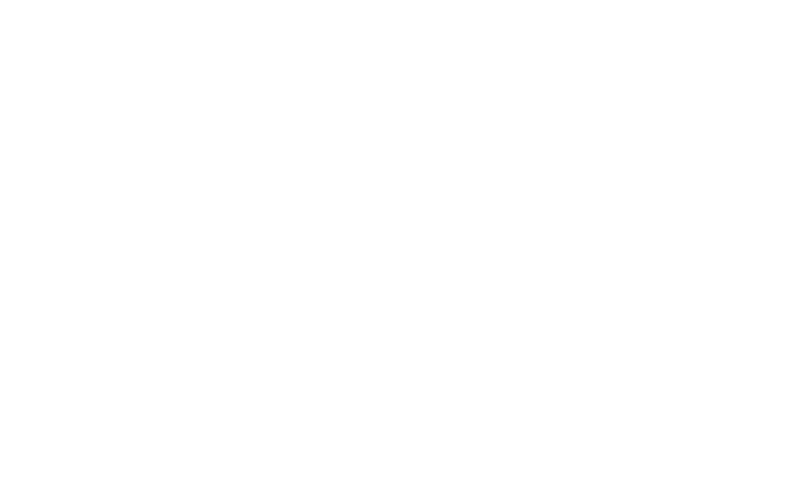